Tests opening a company modal from a calendar item by clicking the ticker link

Starting URL: https://divscout.app#calendar

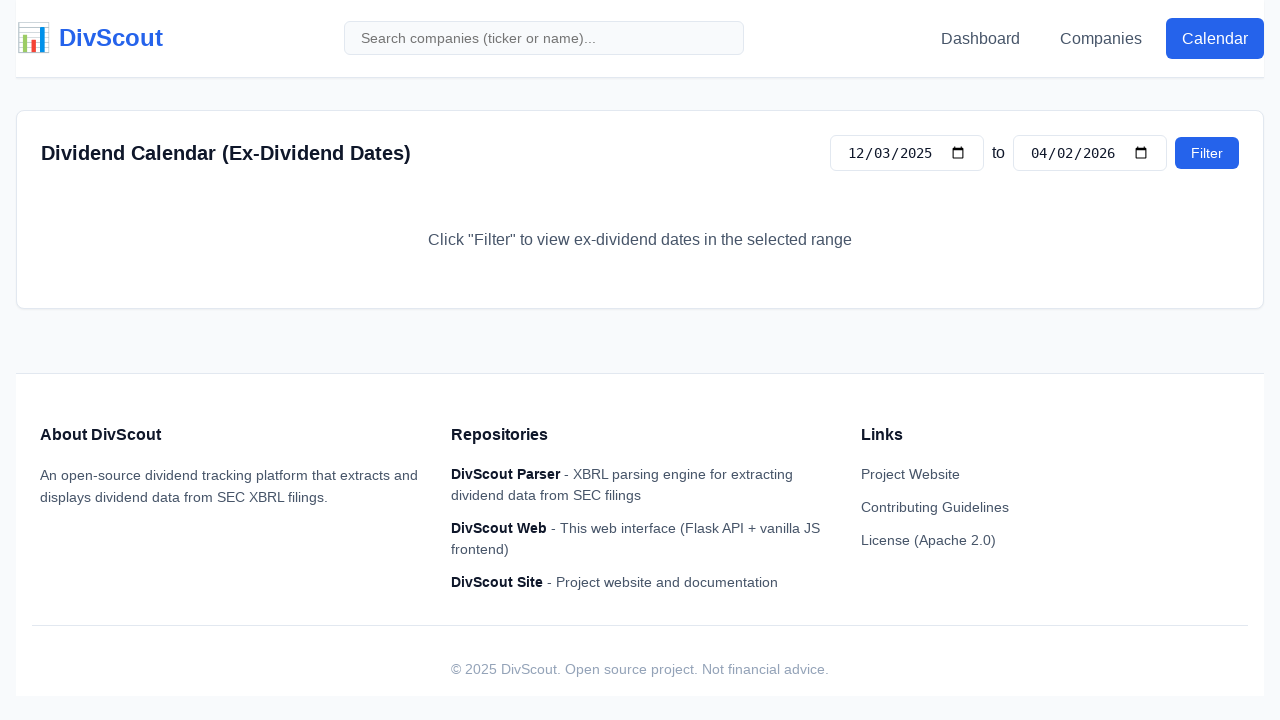

Clicked calendar filter button at (1207, 153) on #calendar-filter-btn
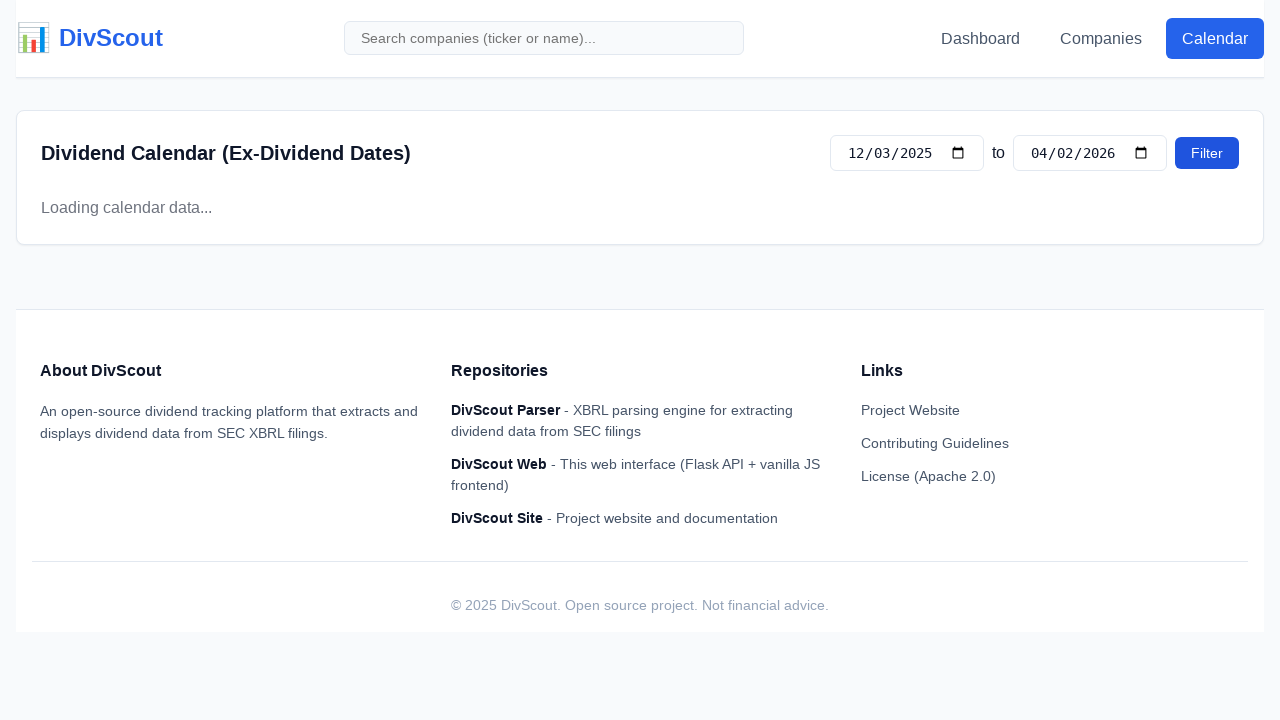

Calendar view loaded with grid or hint visible
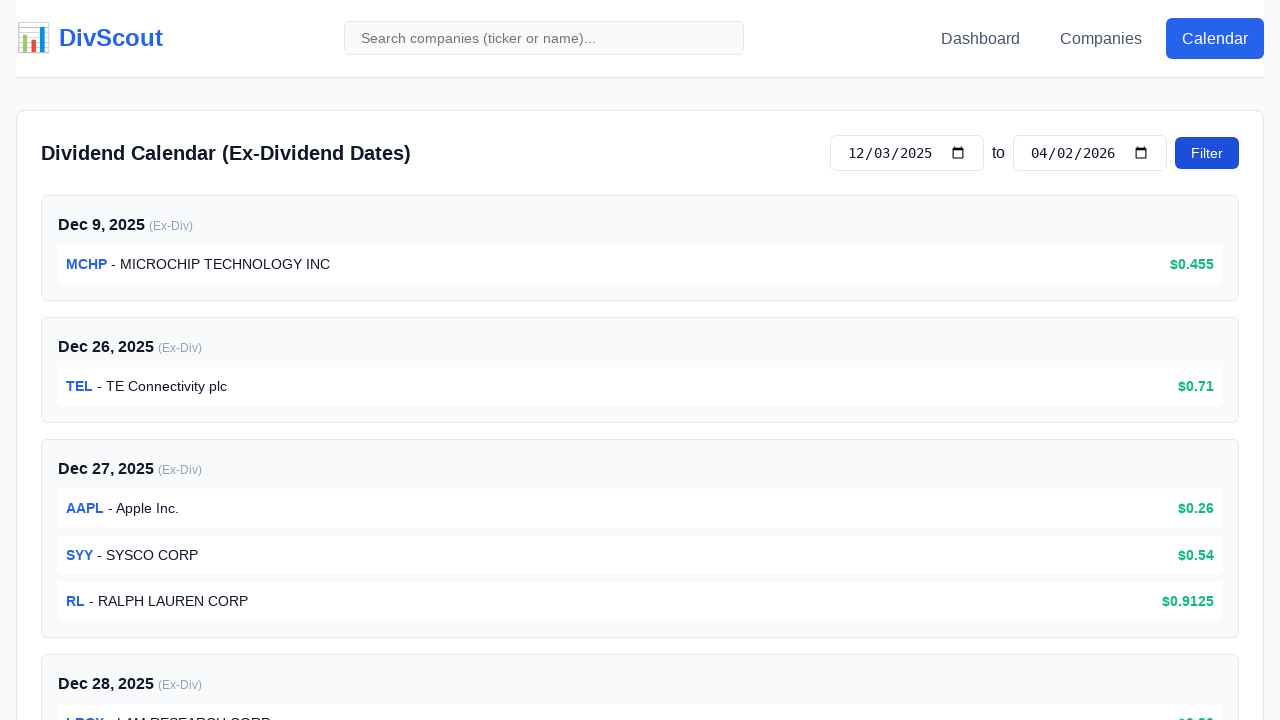

Found 43 calendar items with ticker links
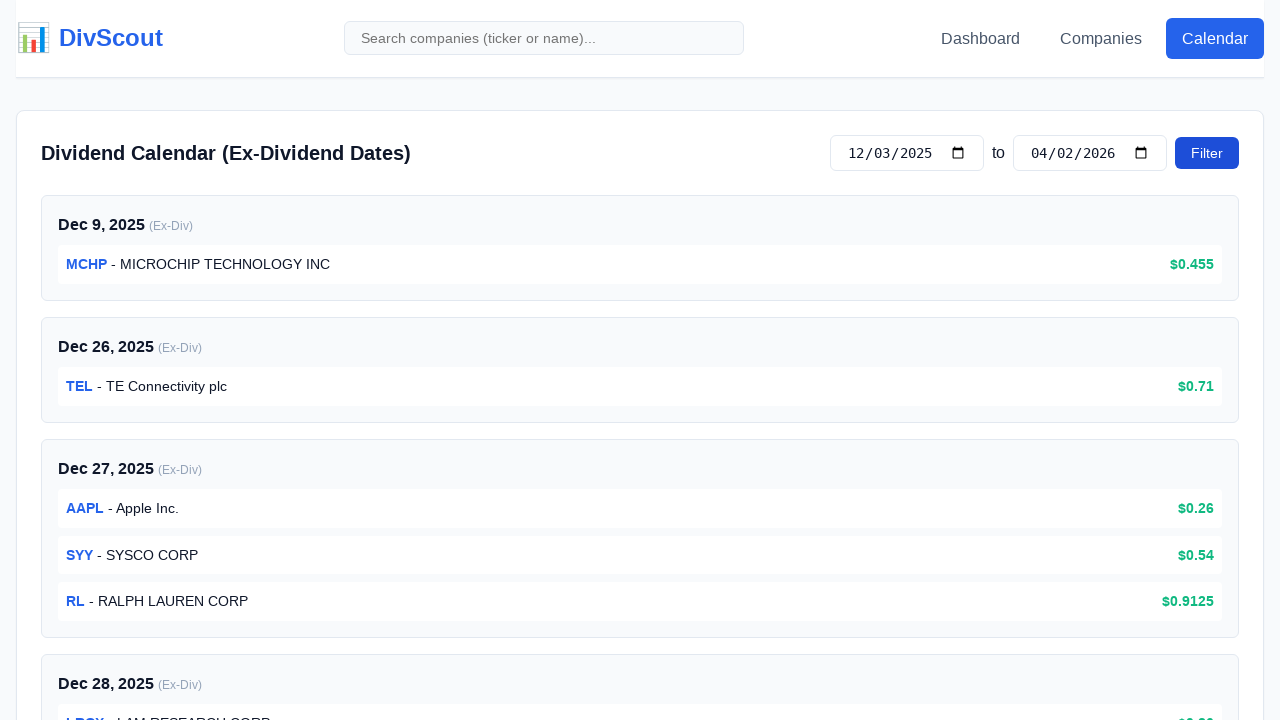

Clicked first ticker link in calendar item at (88, 264) on .calendar-item .ticker-link >> nth=0
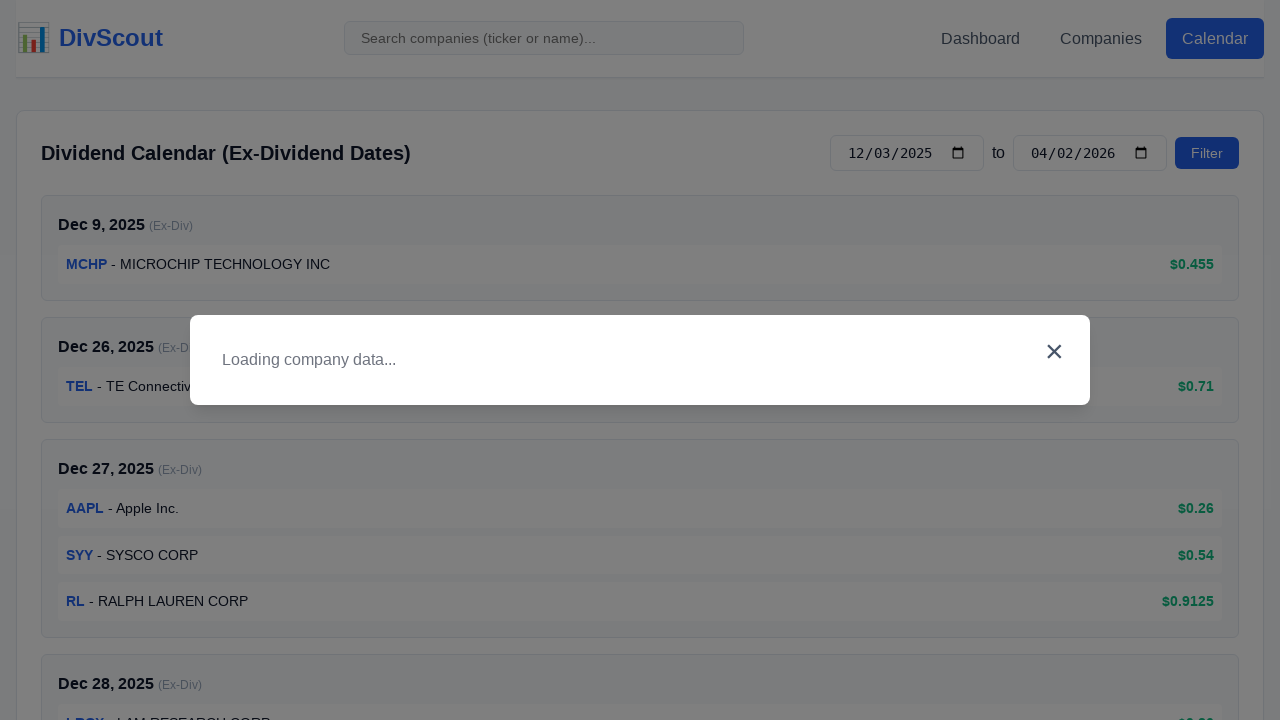

Company modal appeared and became active
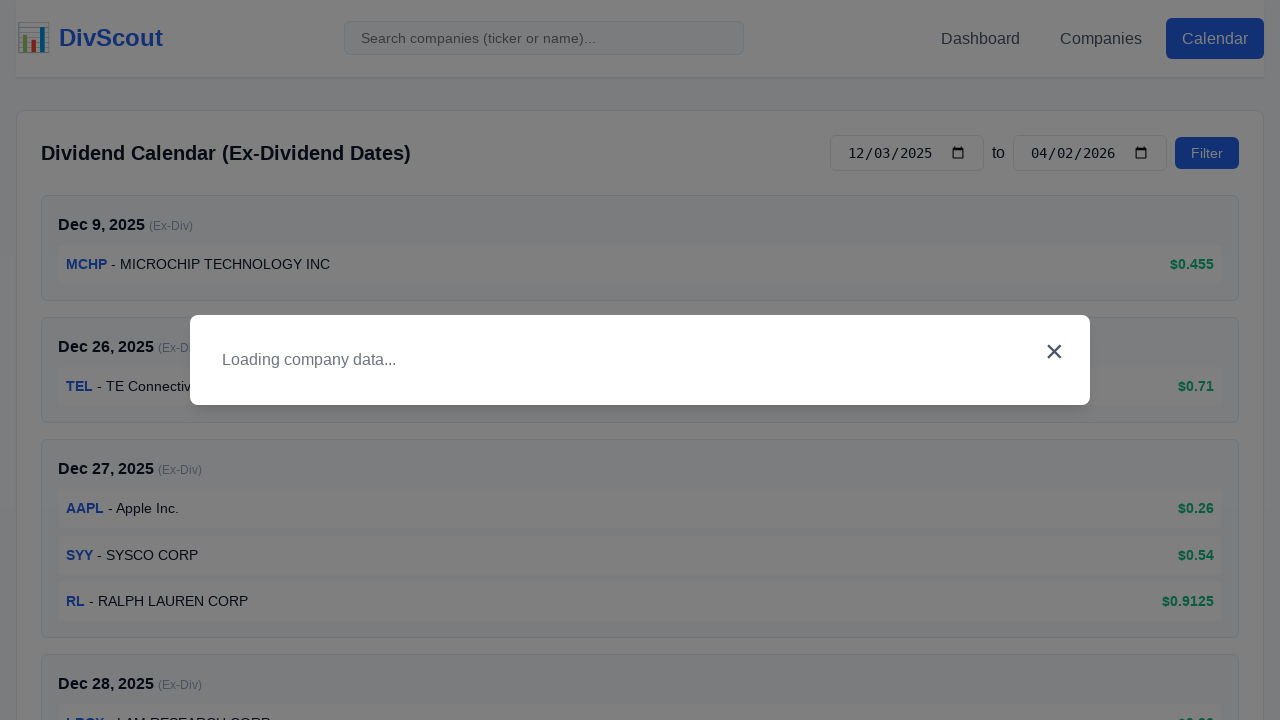

Retrieved company modal title: MCHP - MICROCHIP TECHNOLOGY INC
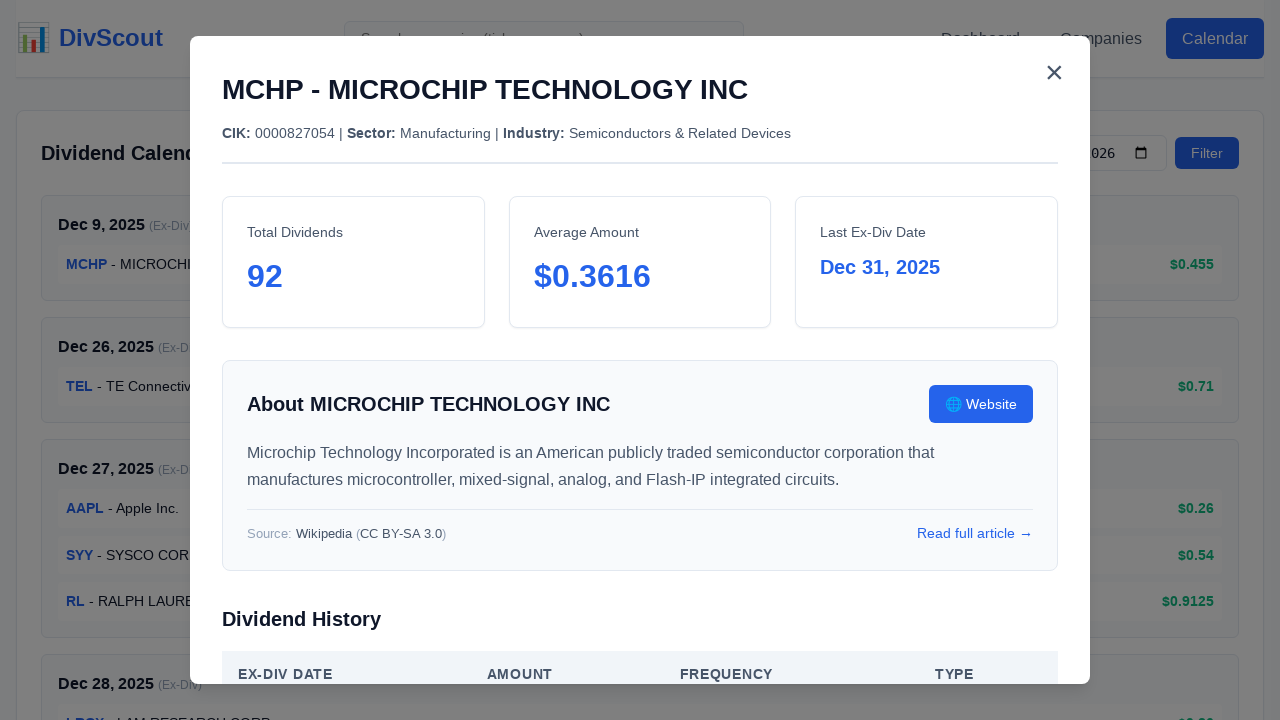

Asserted company modal title is not empty
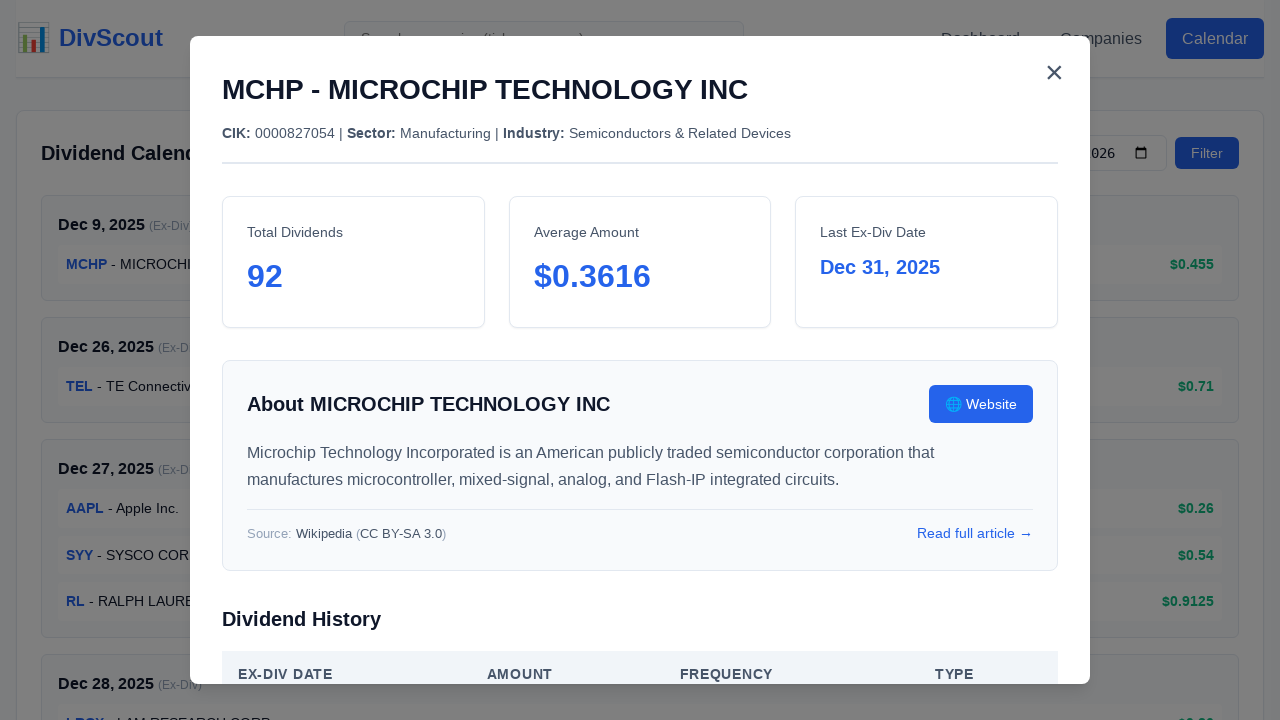

Clicked modal close button to close company modal at (1054, 72) on #modal-close
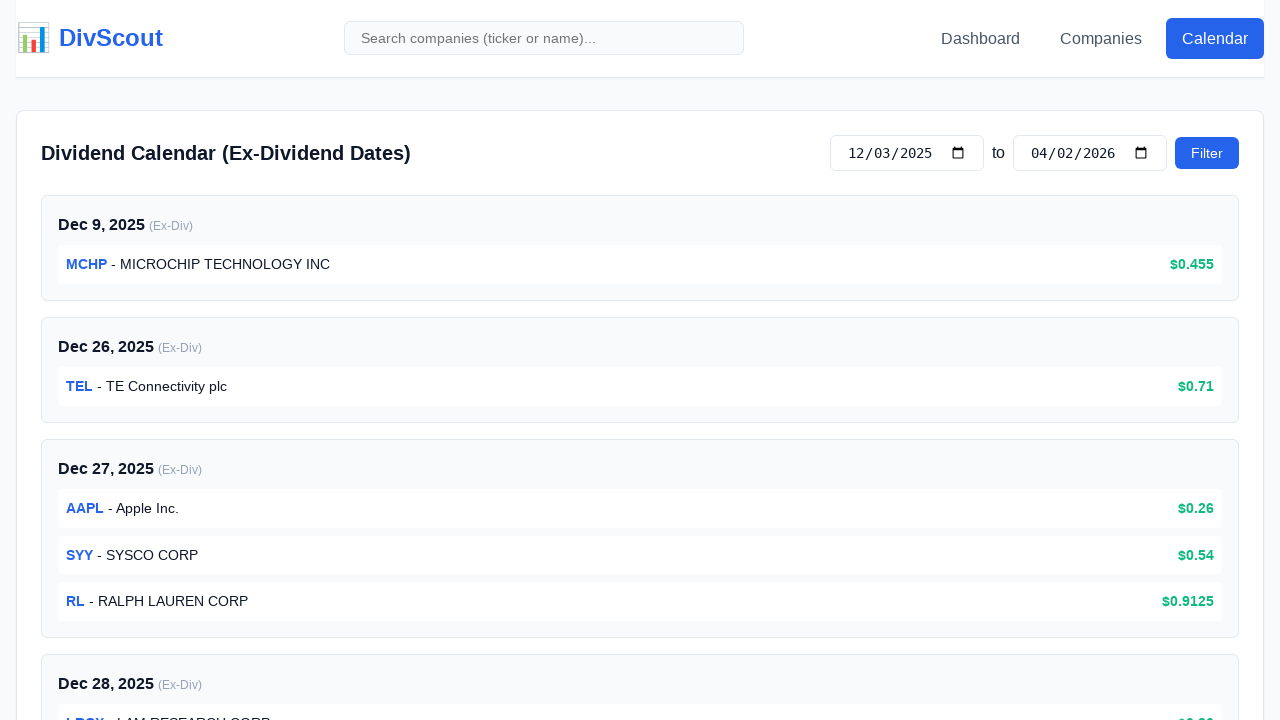

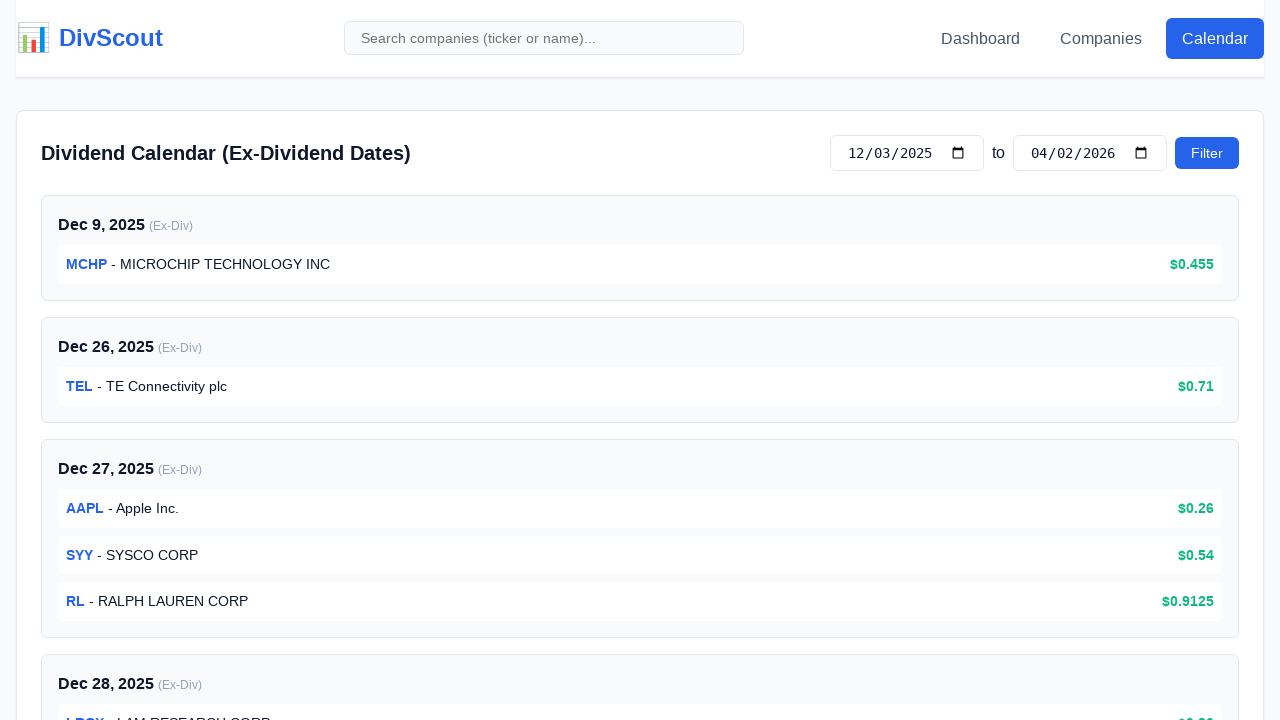